Tests that entering a number above 100 shows the error message "Number is too big"

Starting URL: https://kristinek.github.io/site/tasks/enter_a_number

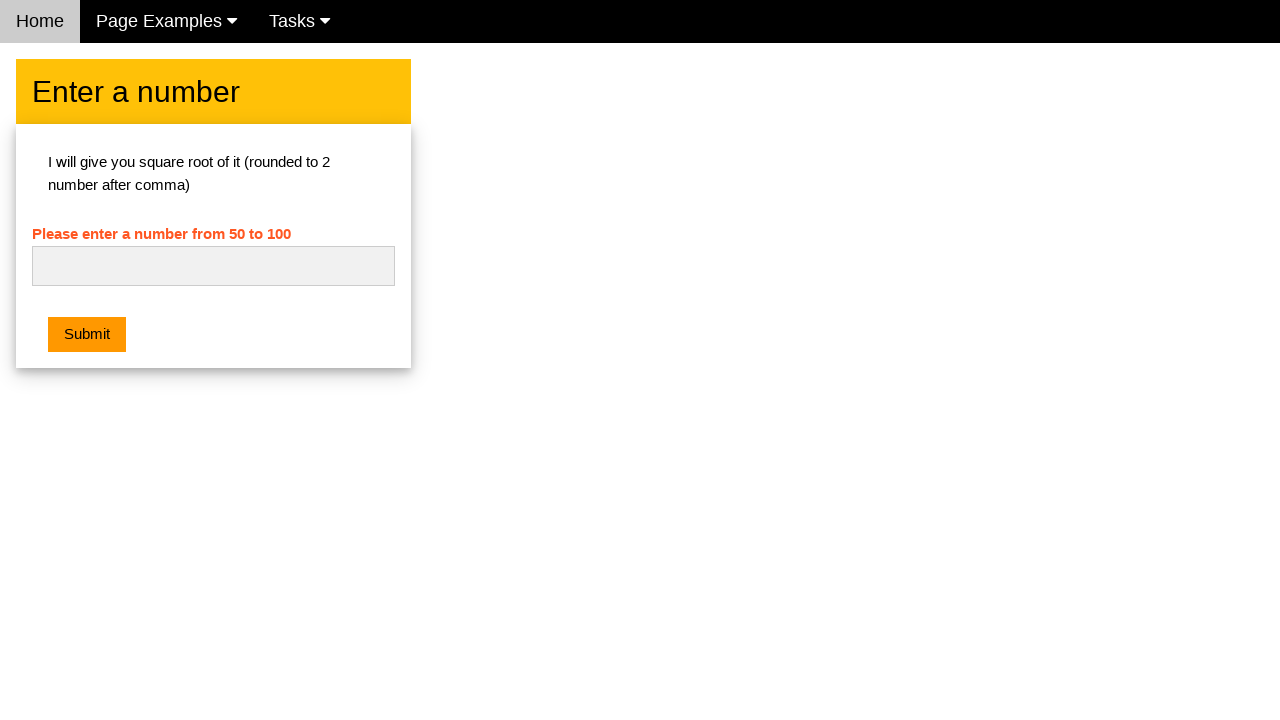

Entered 111 in the number input field on #numb
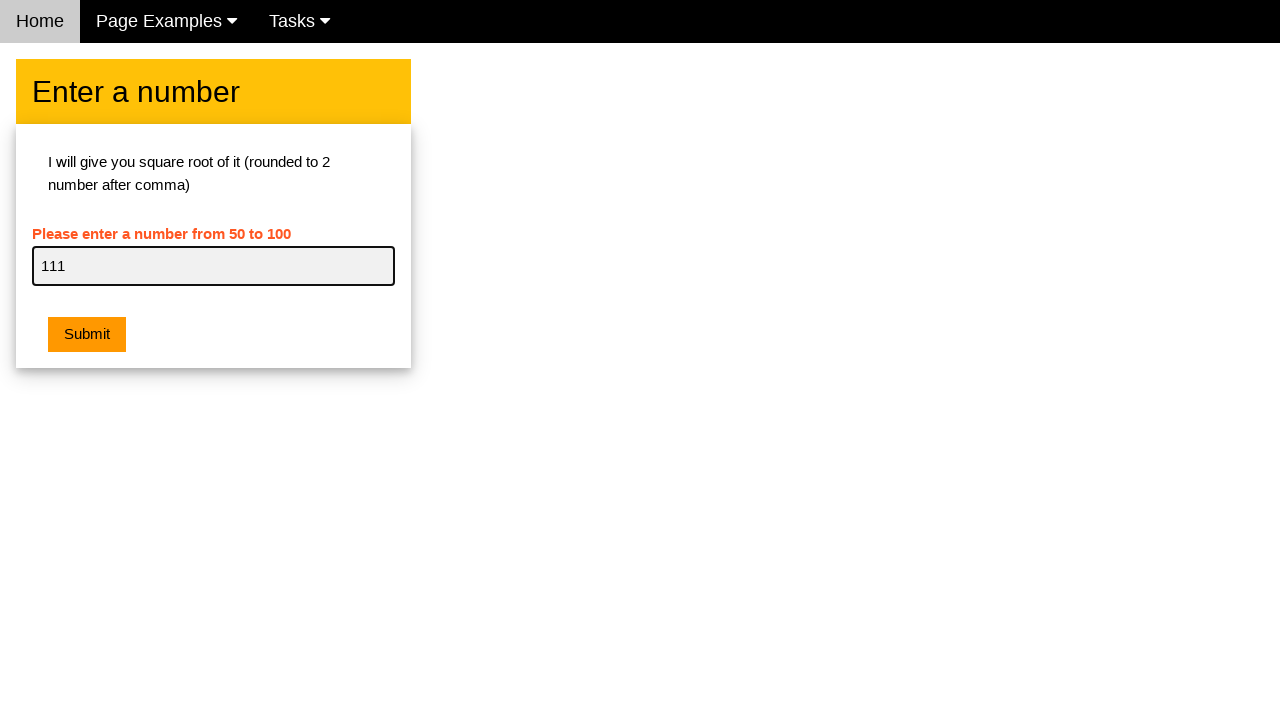

Clicked the submit button at (87, 335) on button
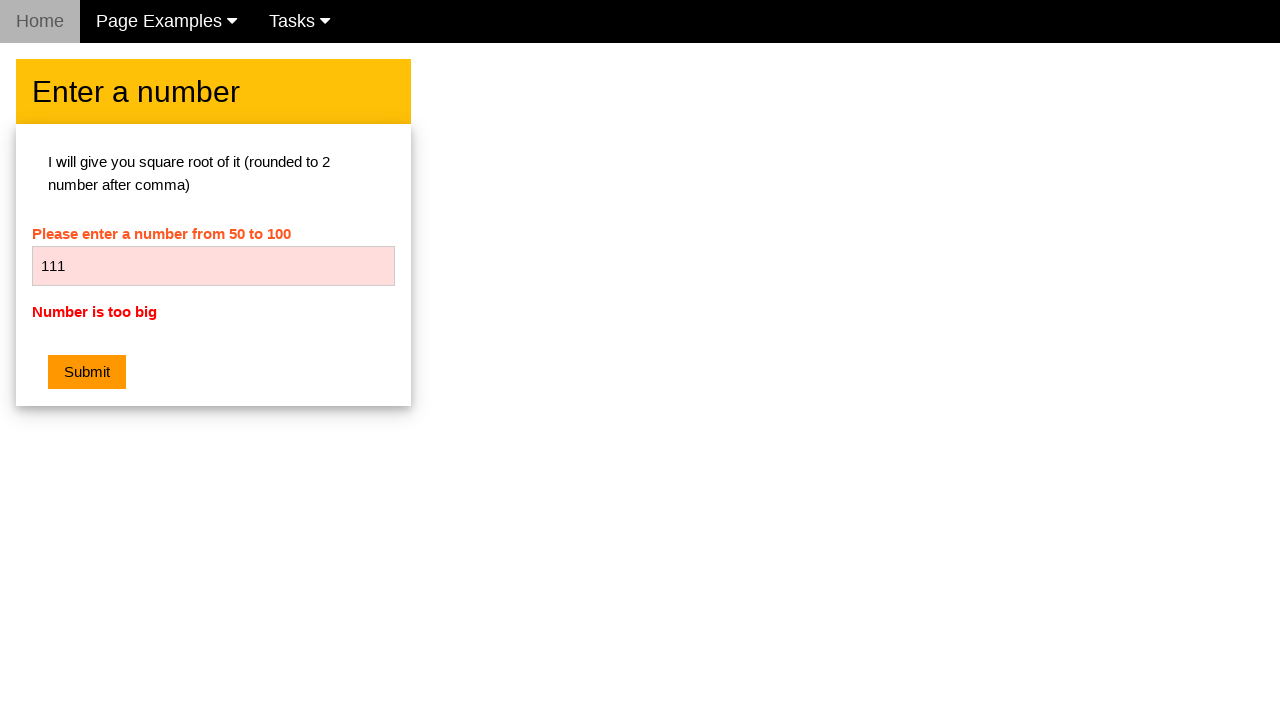

Retrieved error message text from #ch1_error element
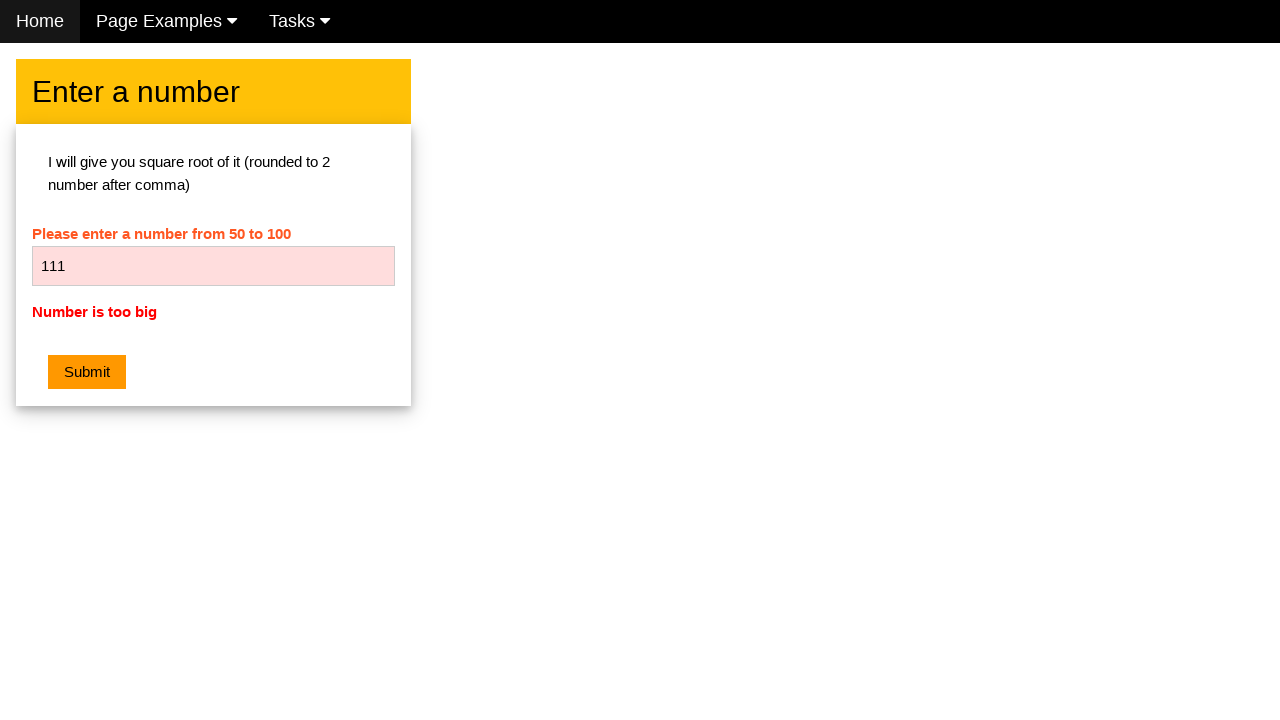

Verified that error message equals 'Number is too big'
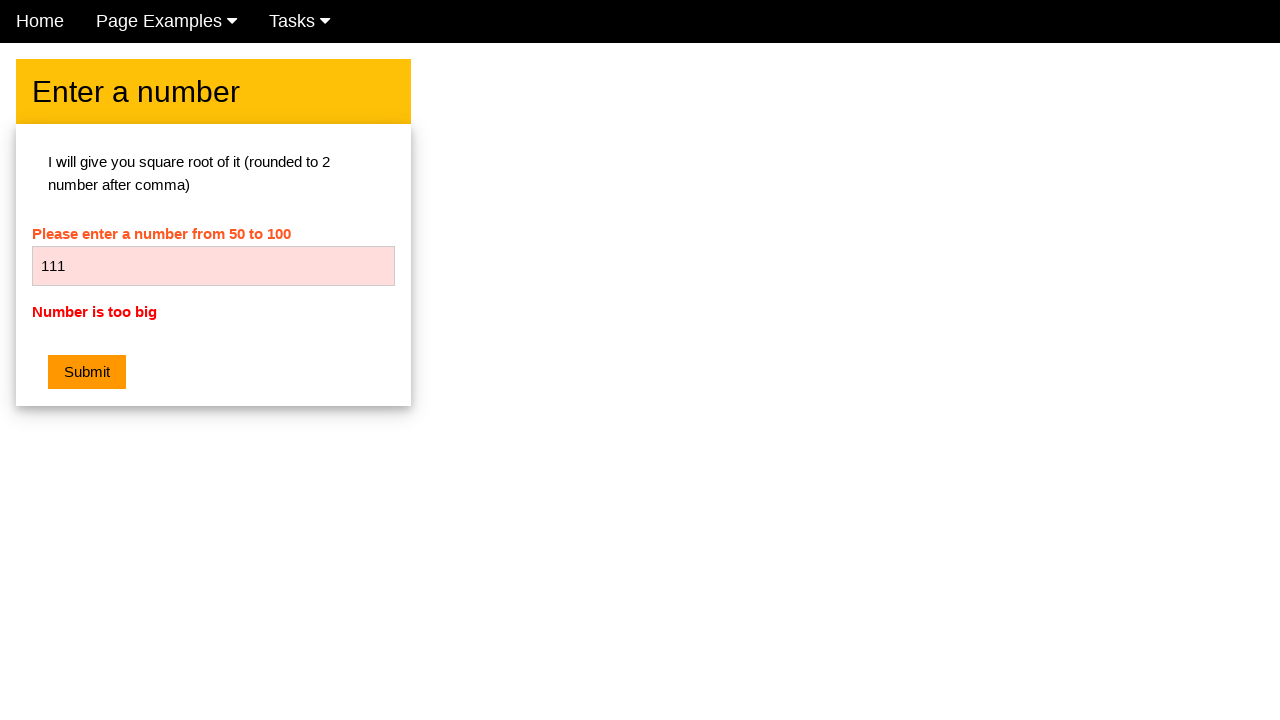

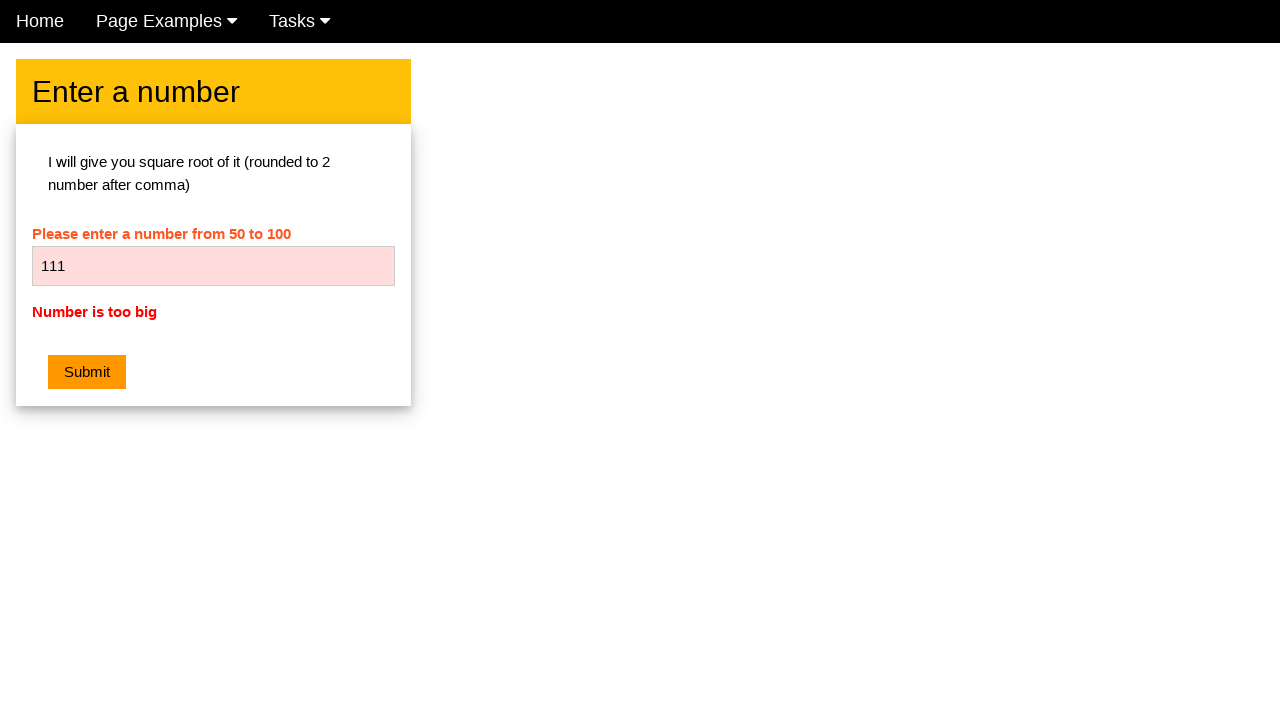